Tests dynamic checkbox controls by toggling checkbox visibility and selecting it when visible

Starting URL: https://v1.training-support.net/selenium/dynamic-controls

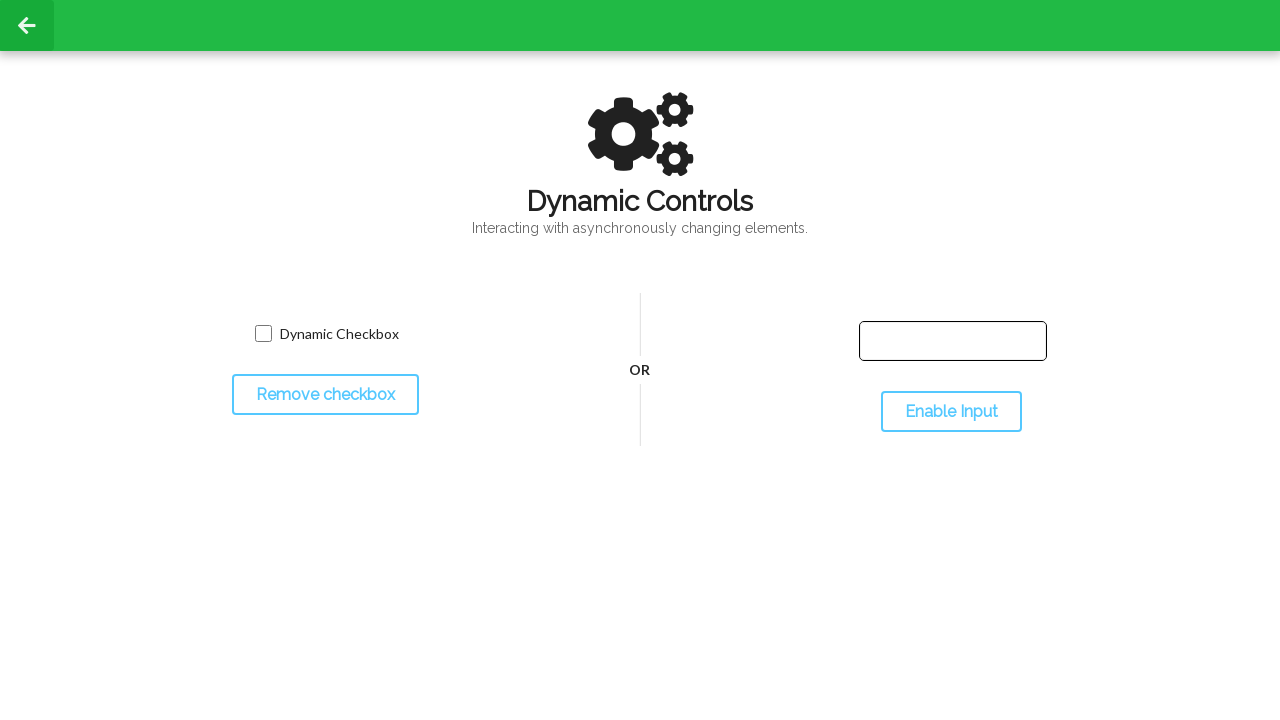

Located checkbox element
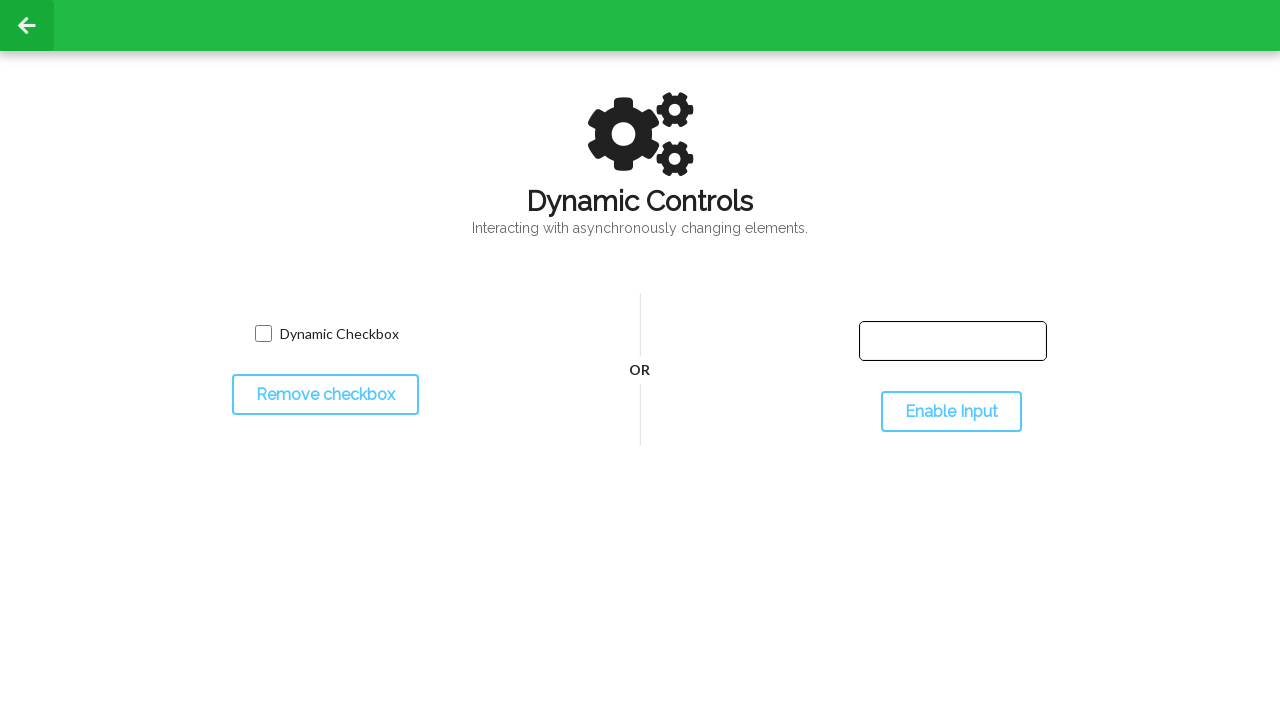

Checkbox is displayed
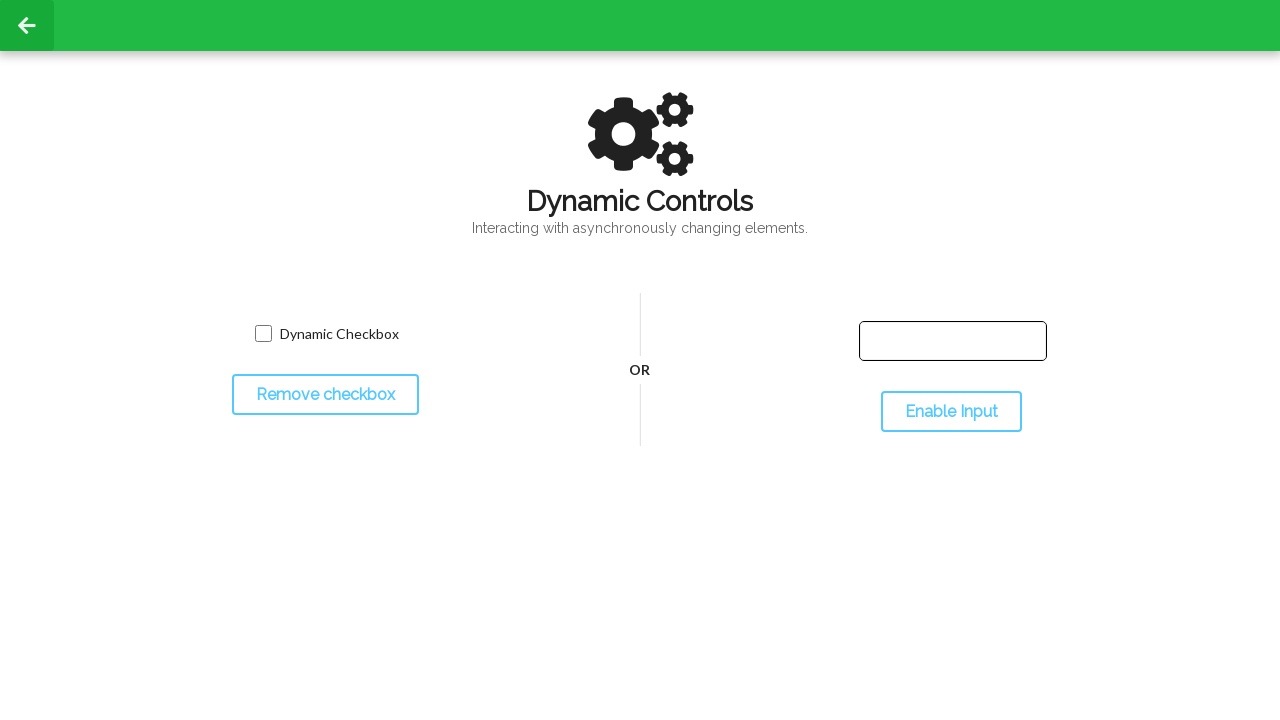

Clicked checkbox to select it at (263, 334) on input[type='checkbox']
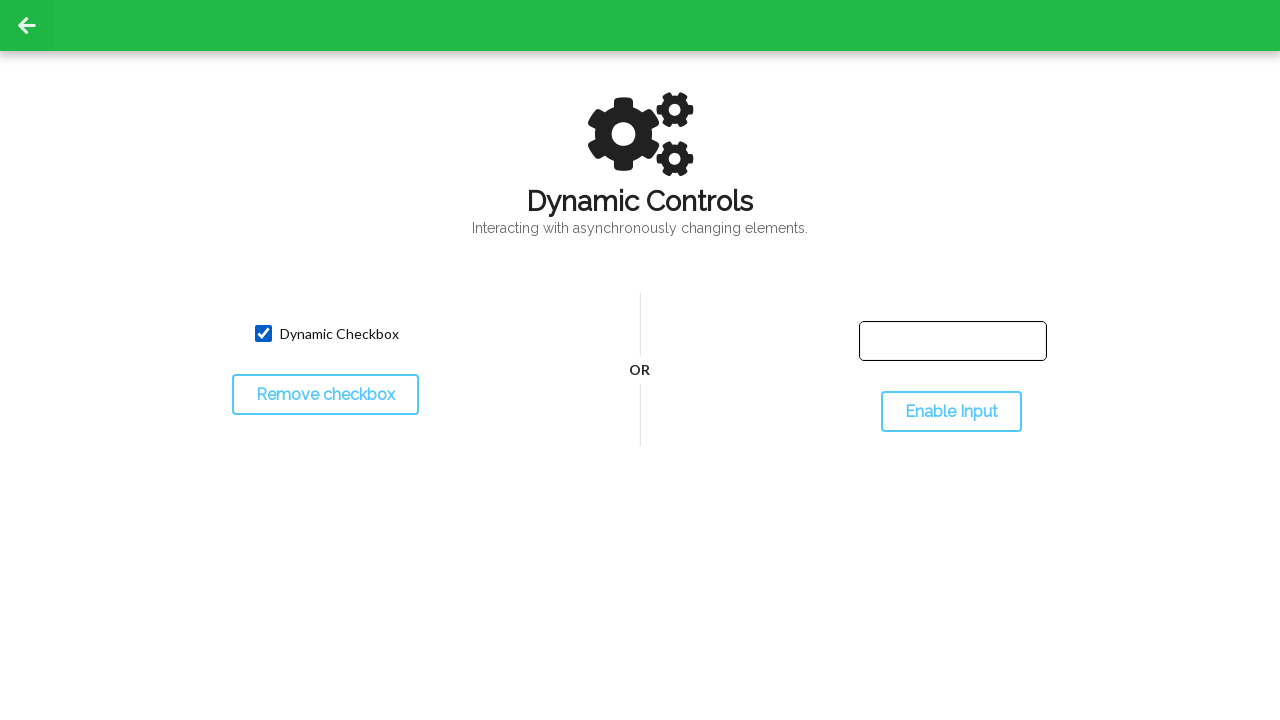

Clicked toggle button to hide checkbox at (325, 395) on #toggleCheckbox
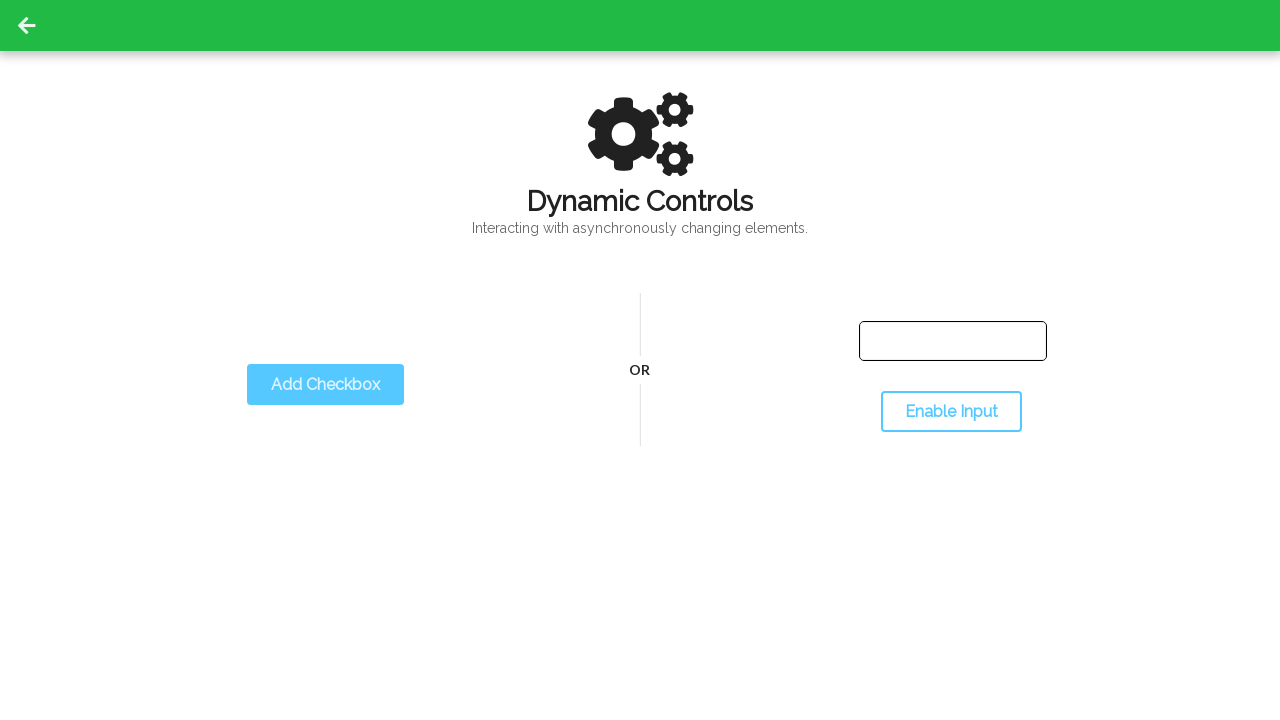

Checkbox is now hidden
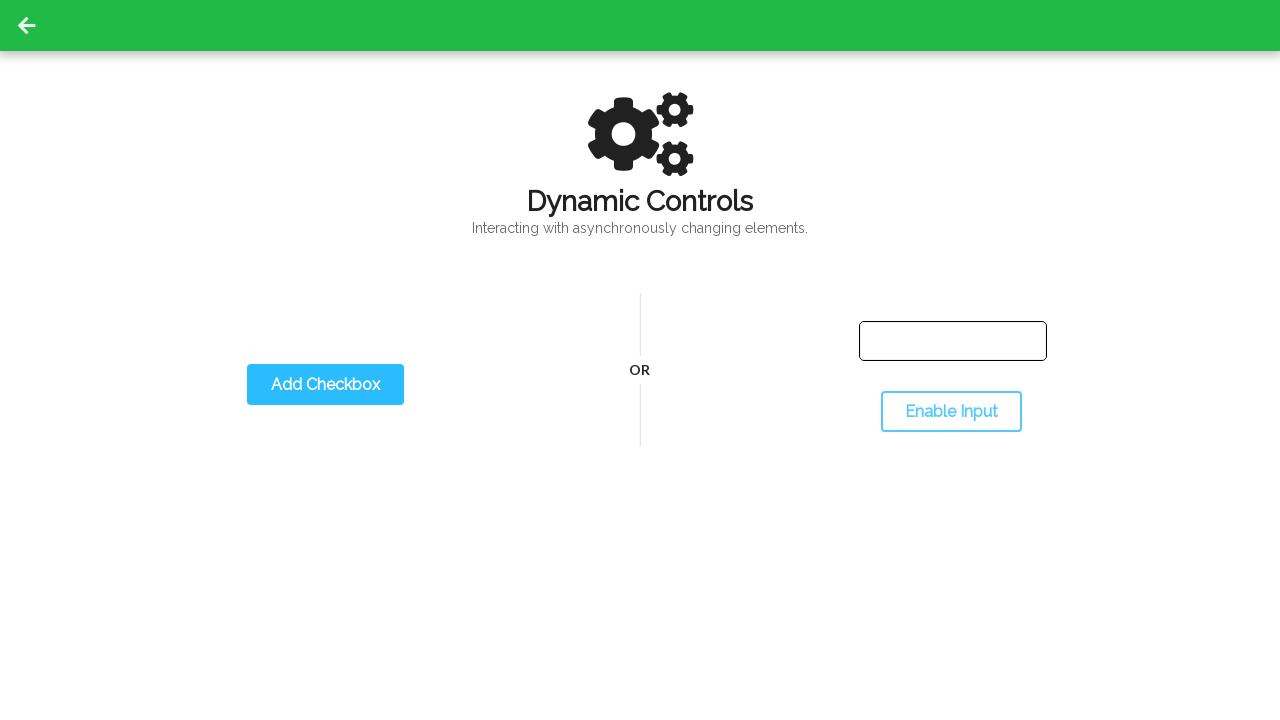

Clicked toggle button to show checkbox at (325, 385) on #toggleCheckbox
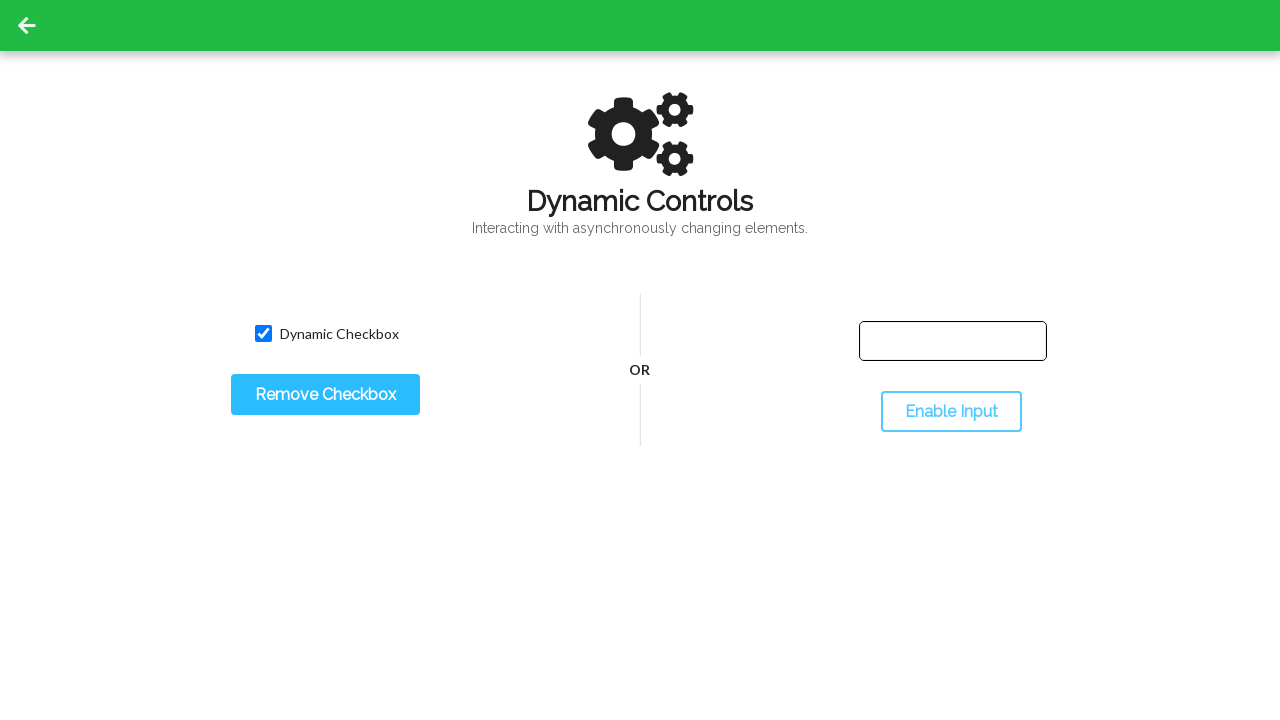

Checkbox is now visible again
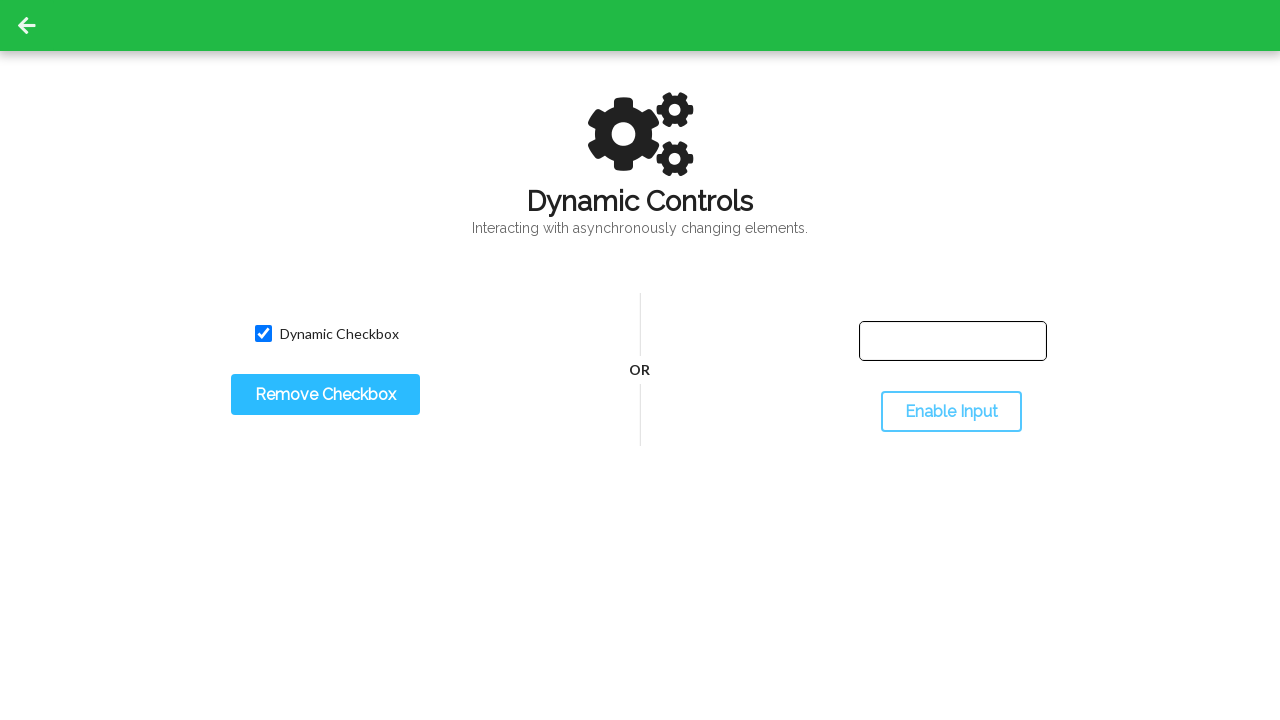

Verified checkbox visibility status: True
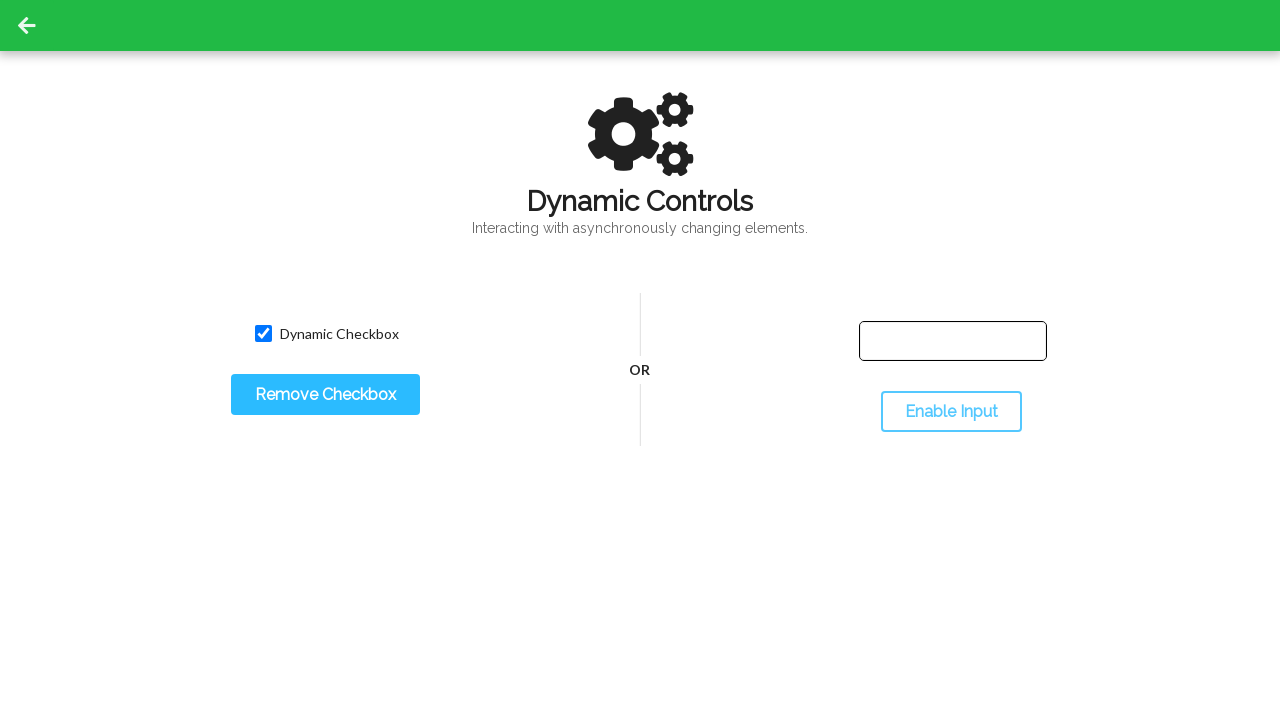

Clicked checkbox to select it again at (263, 334) on input[type='checkbox']
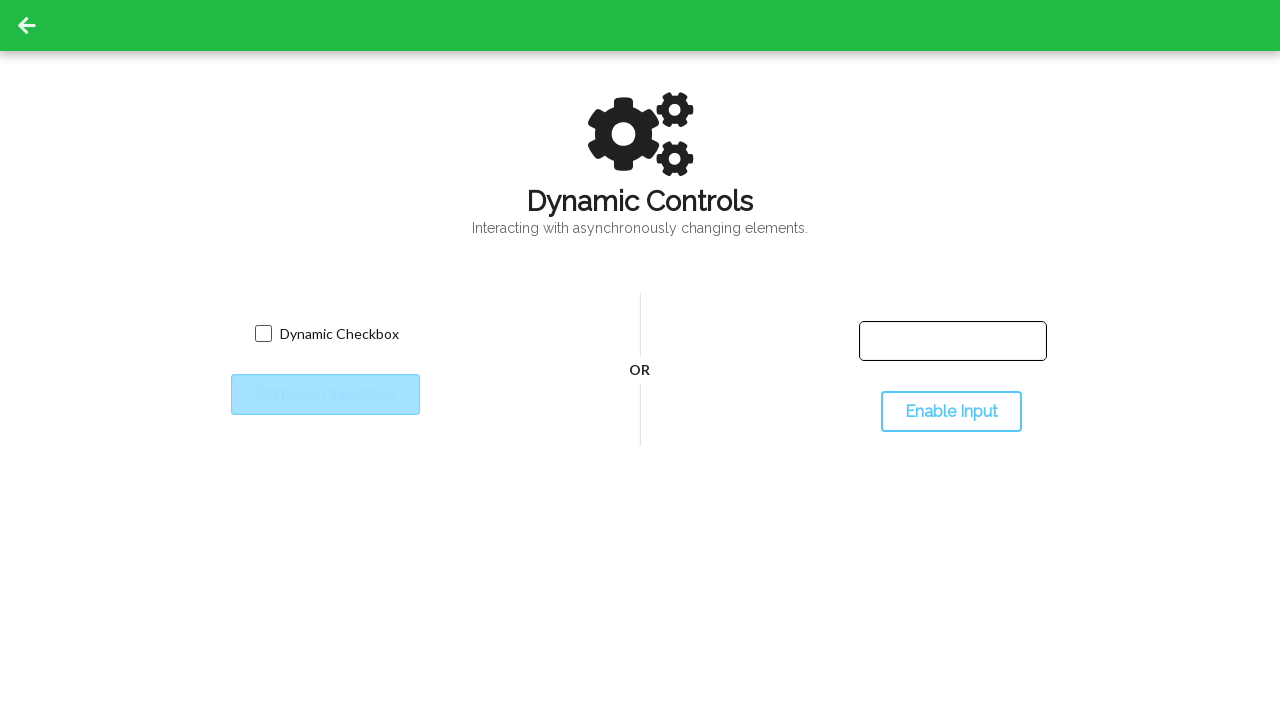

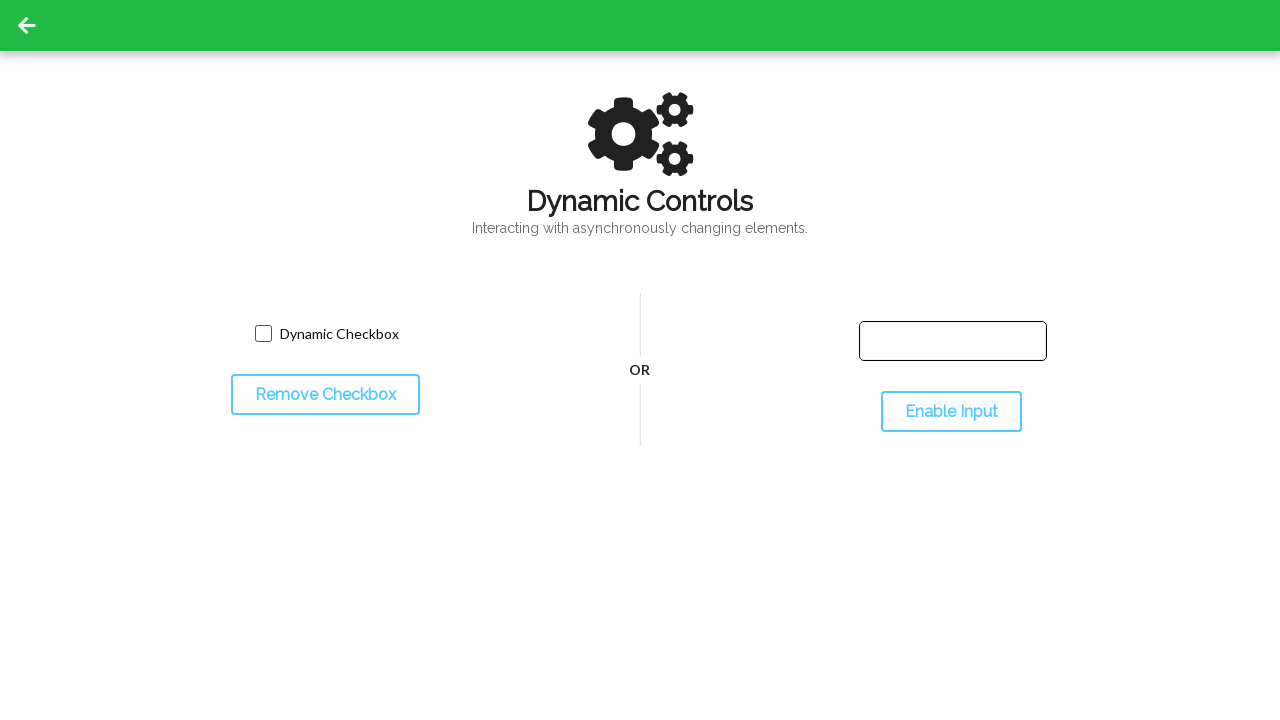